Navigates to jQuery UI website and performs a vertical scroll down by 400 pixels

Starting URL: http://jqueryui.com

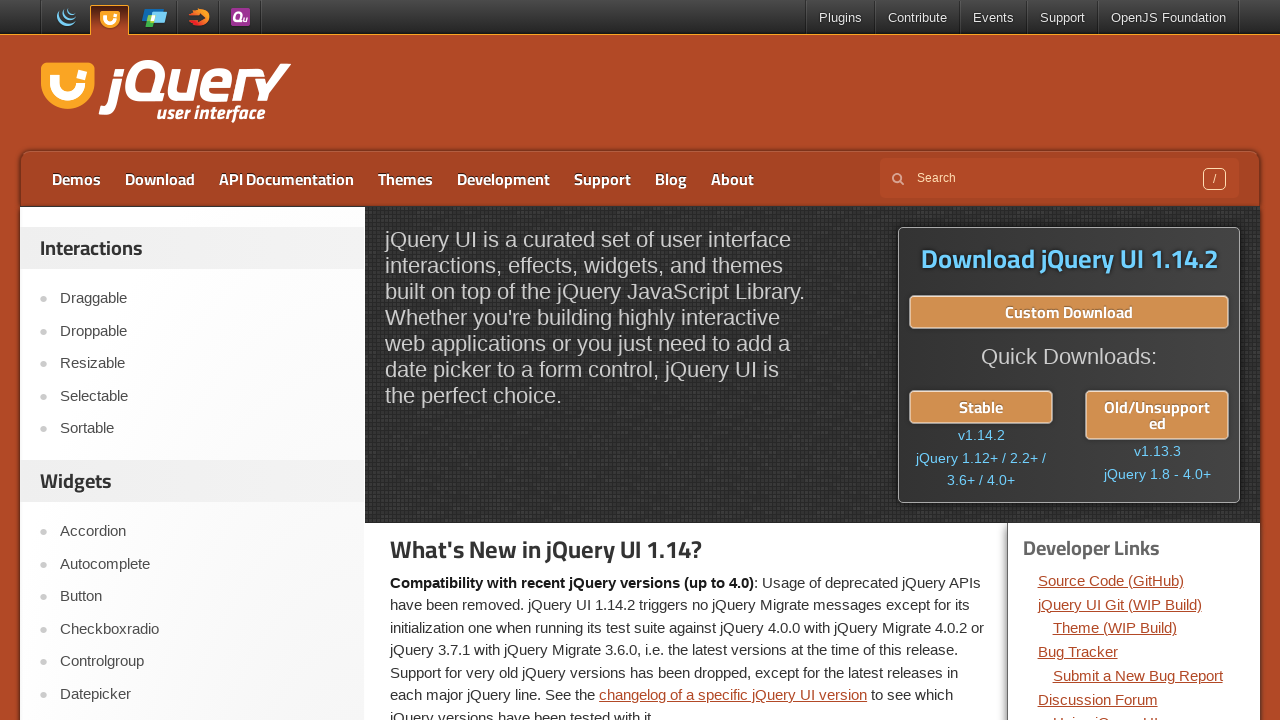

Navigated to jQuery UI website
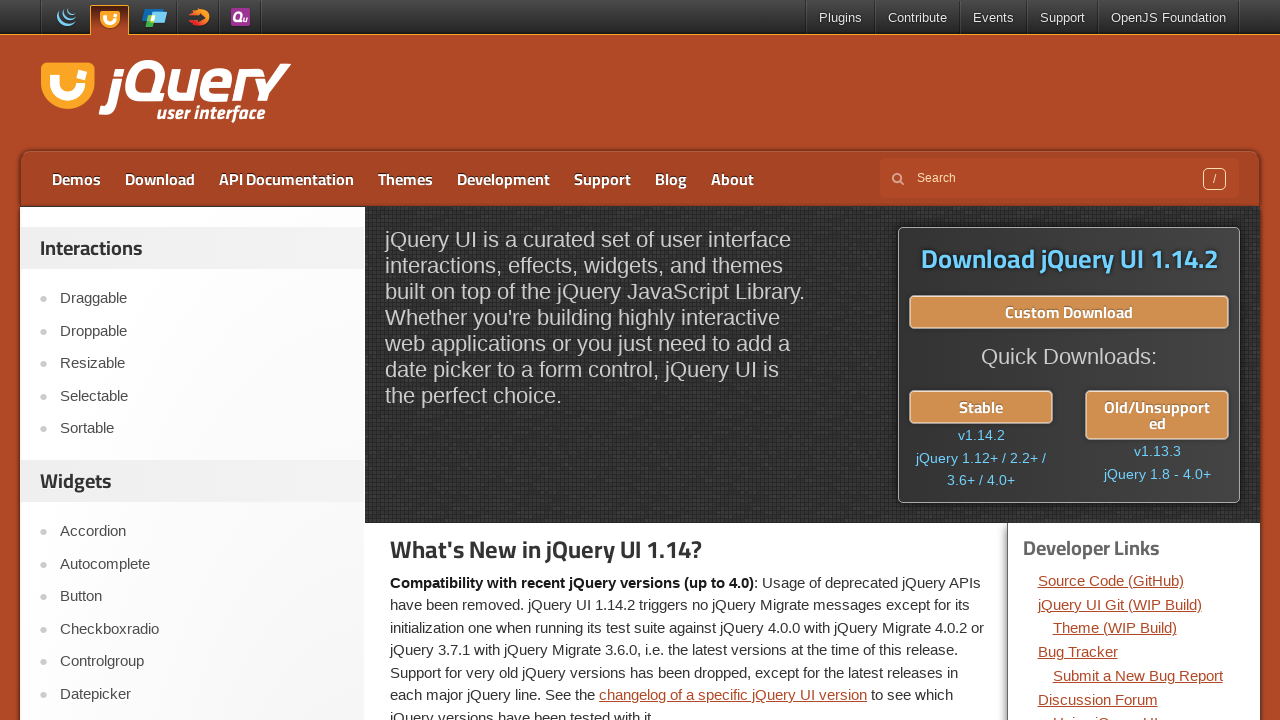

Scrolled down 400 pixels vertically
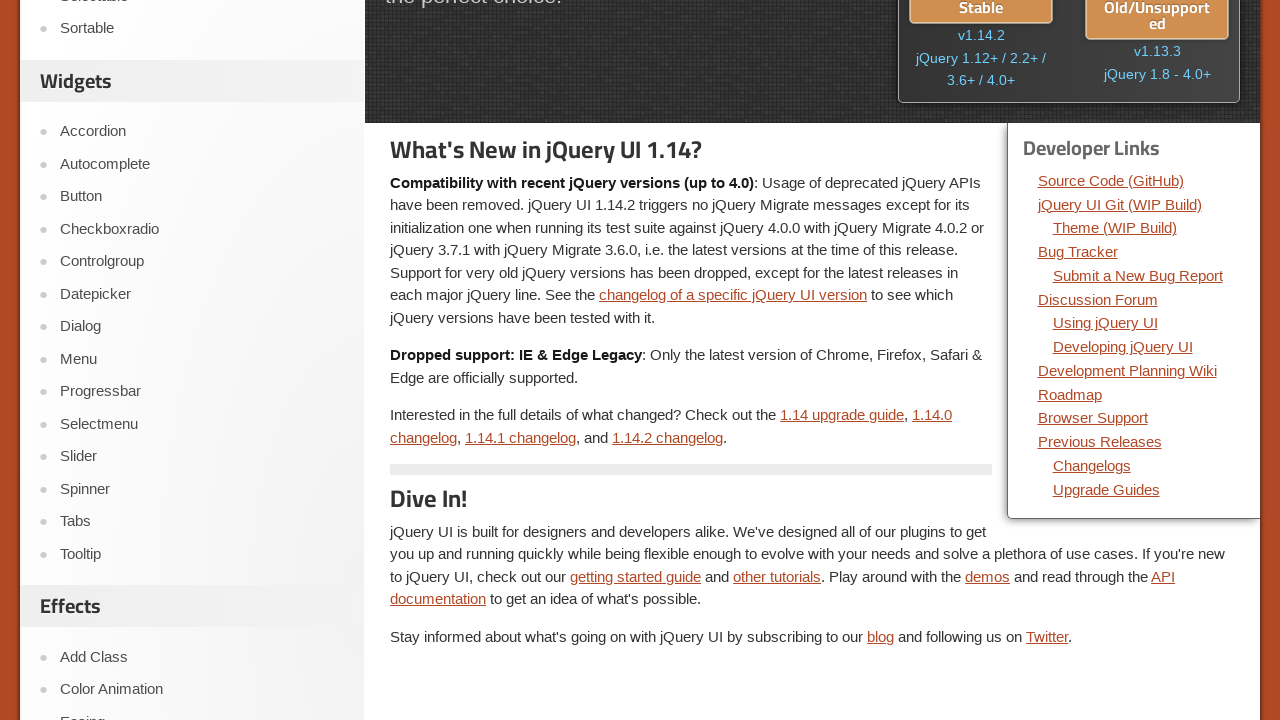

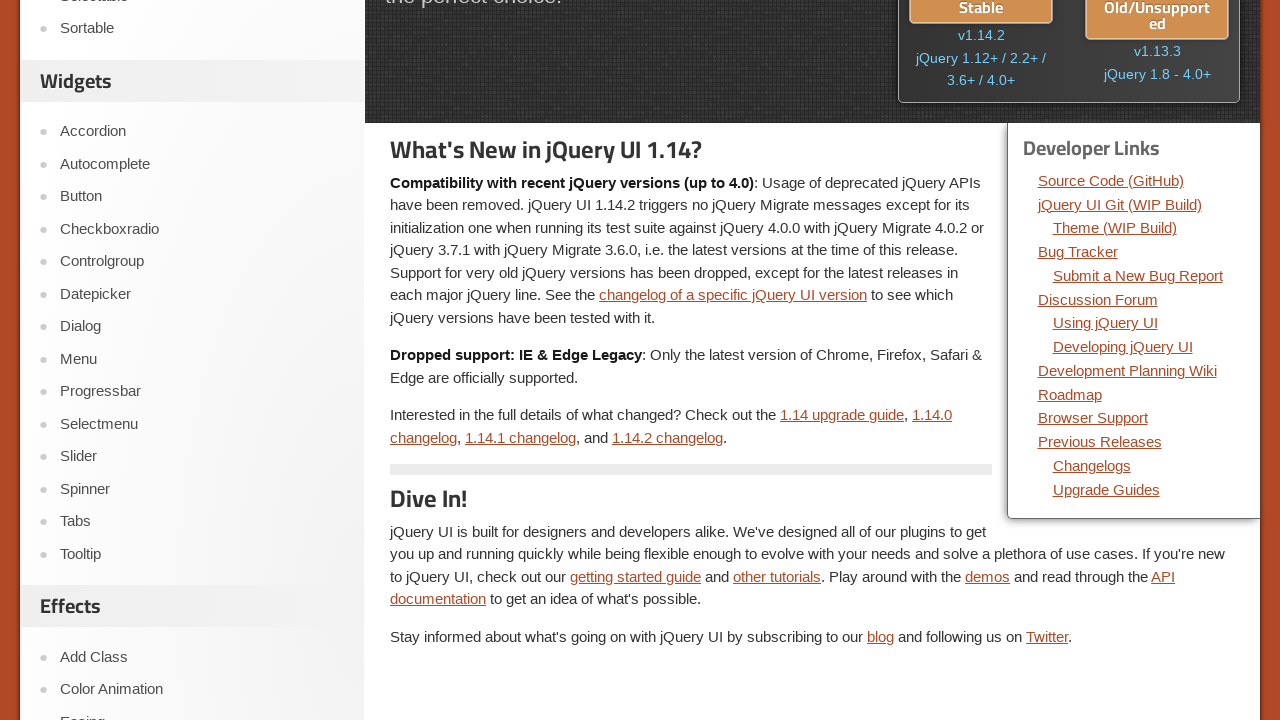